Tests browser back and forward navigation functionality by clicking links and using navigation controls

Starting URL: https://nofx-control-plane.vercel.app

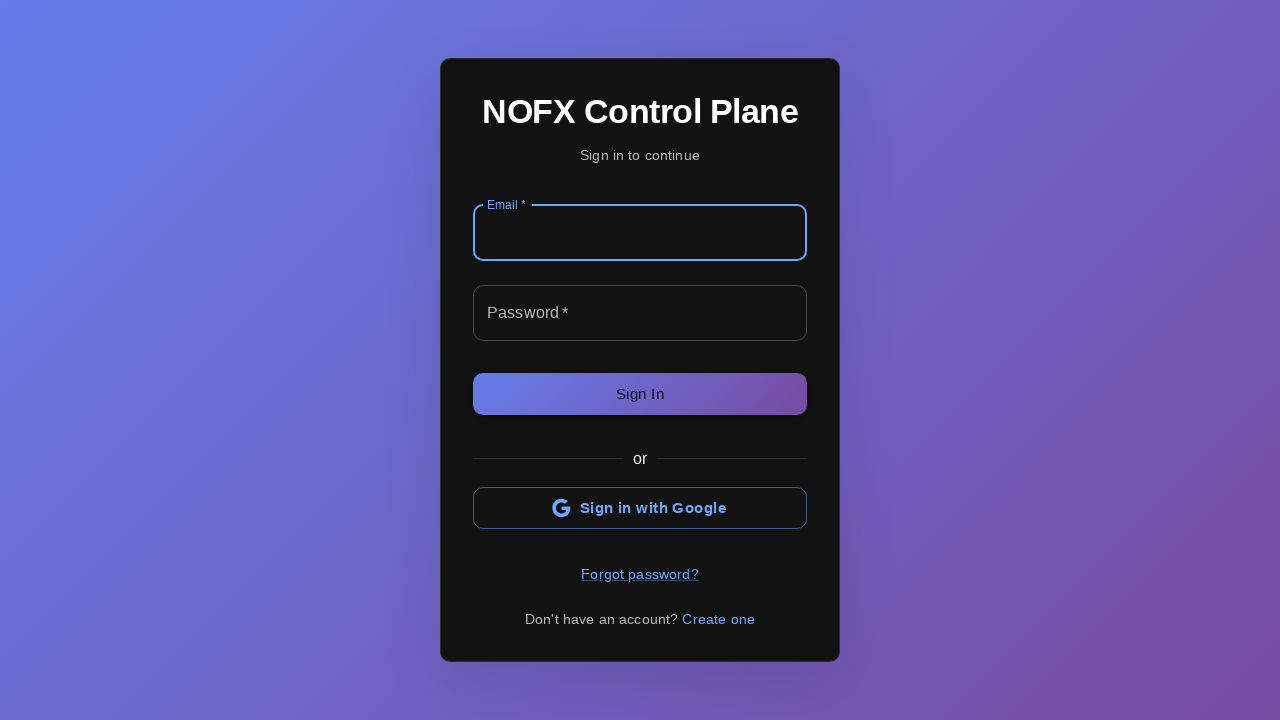

Stored initial URL from page
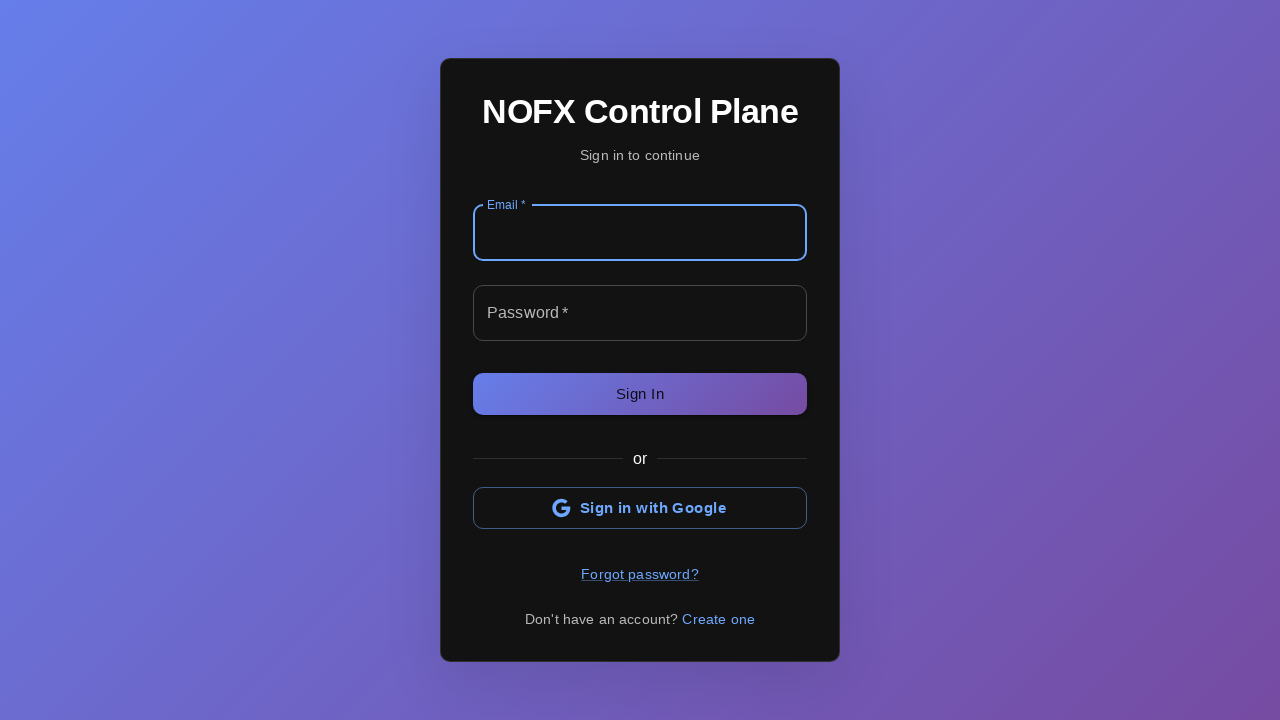

Found all hash links on the page
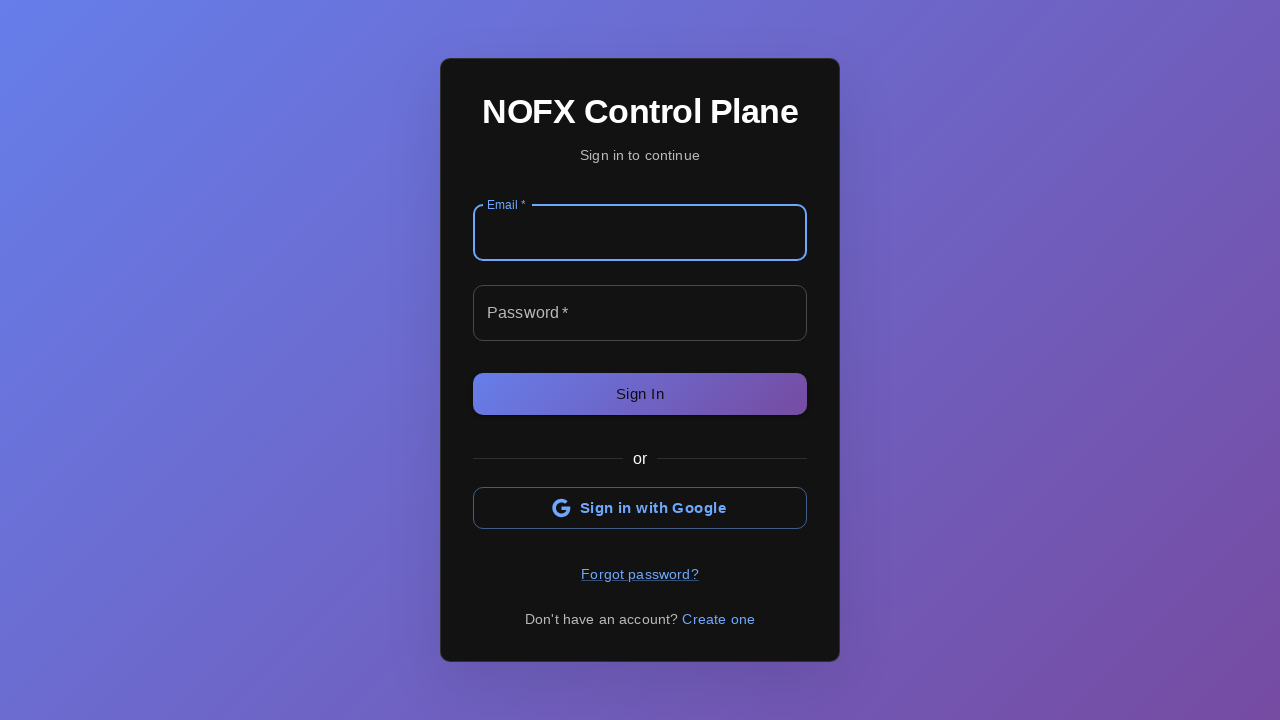

Clicked the first hash link at (719, 619) on a[href*="#"] >> nth=0
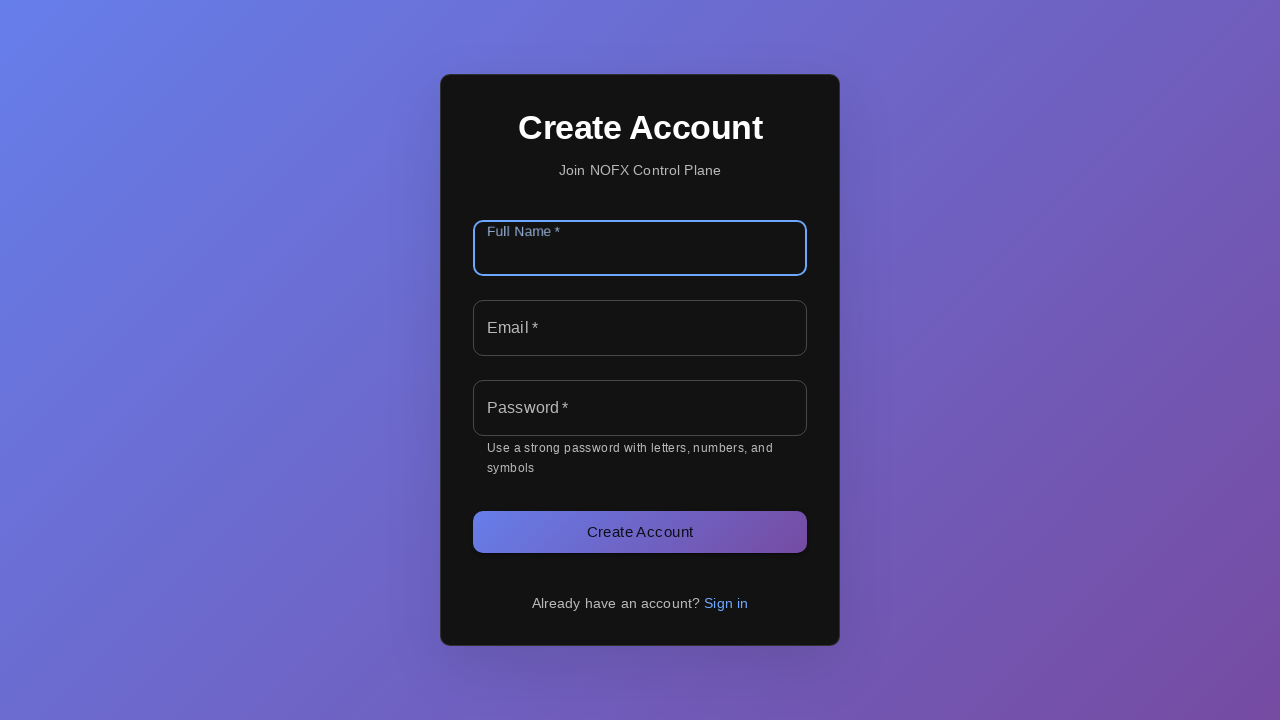

Waited 500ms for navigation to complete
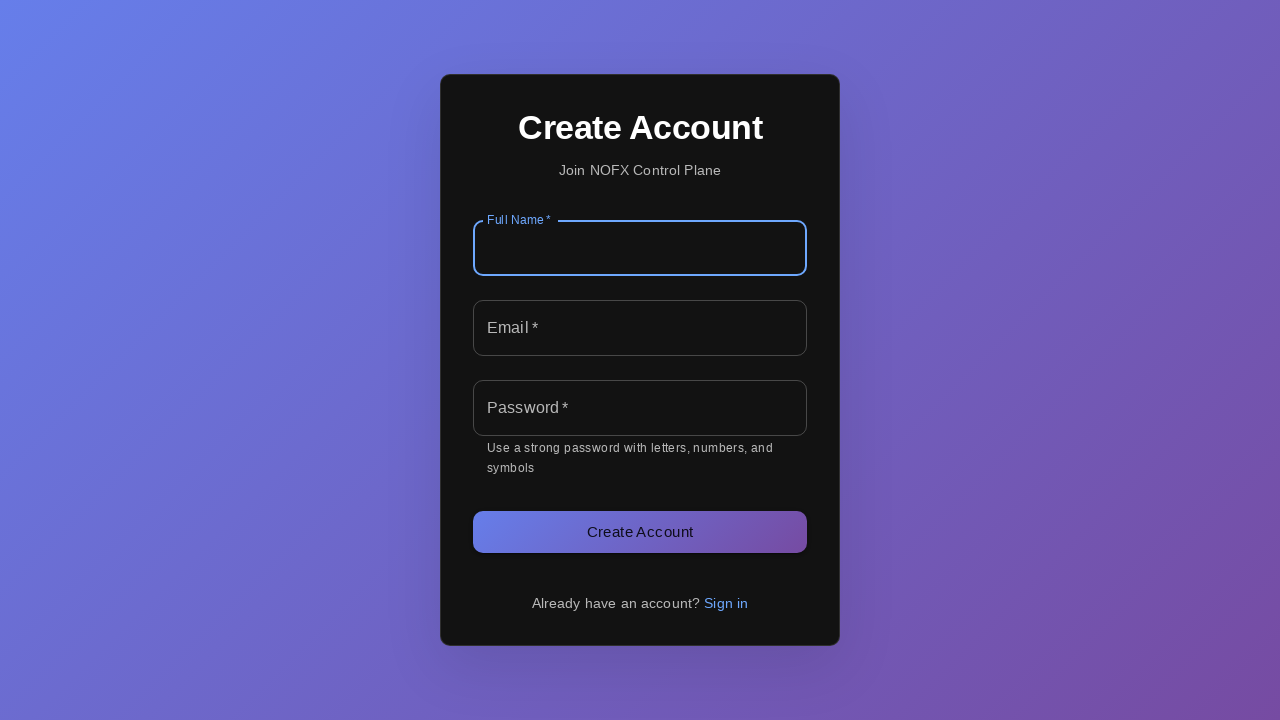

Navigated back using browser back button
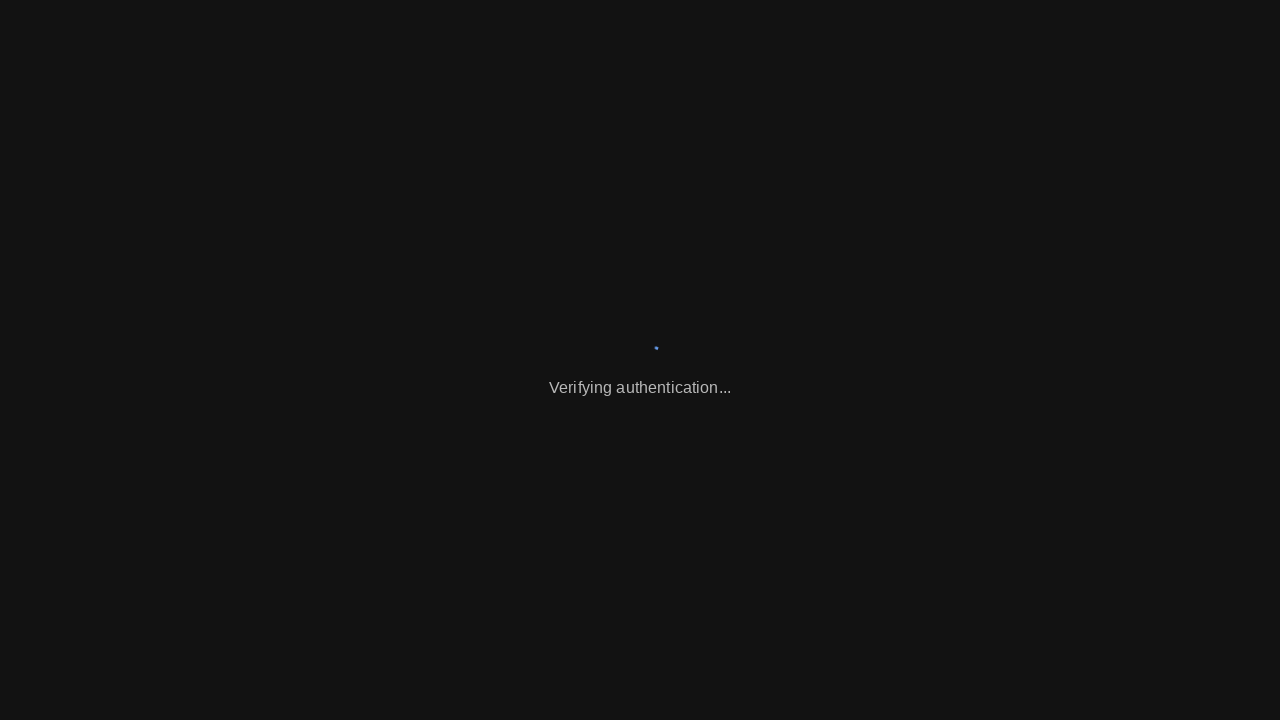

Navigated forward using browser forward button
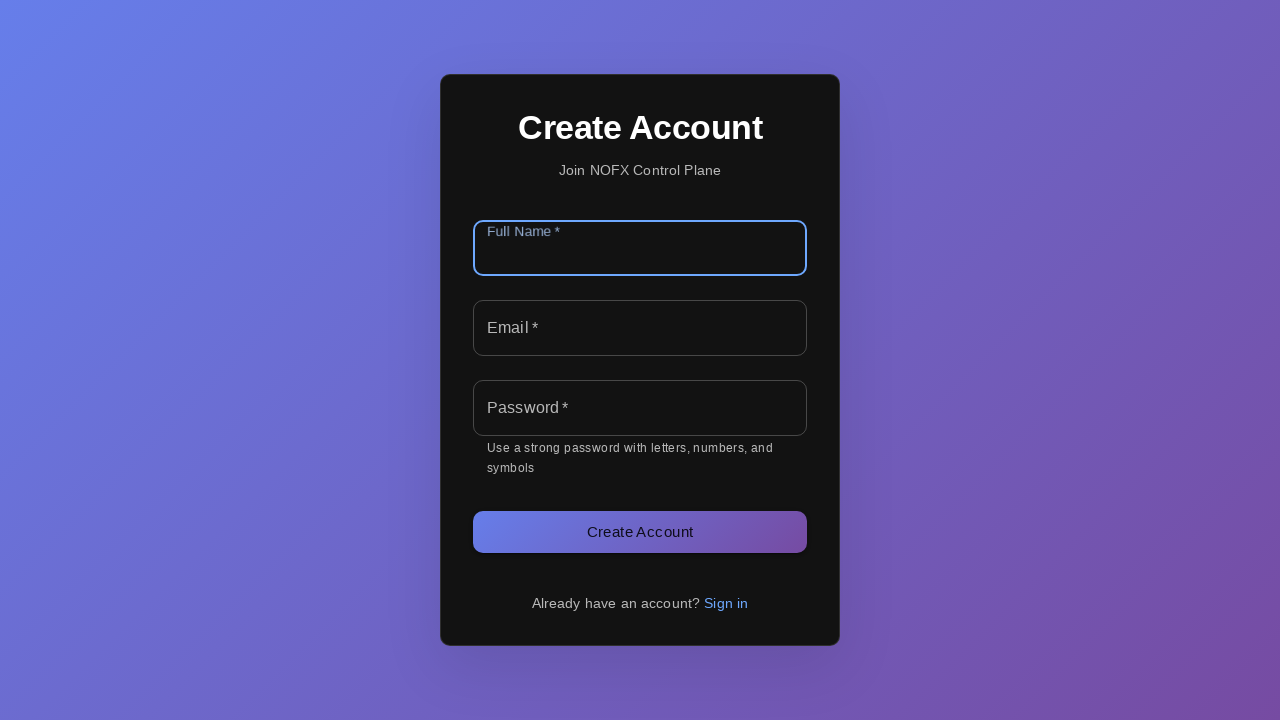

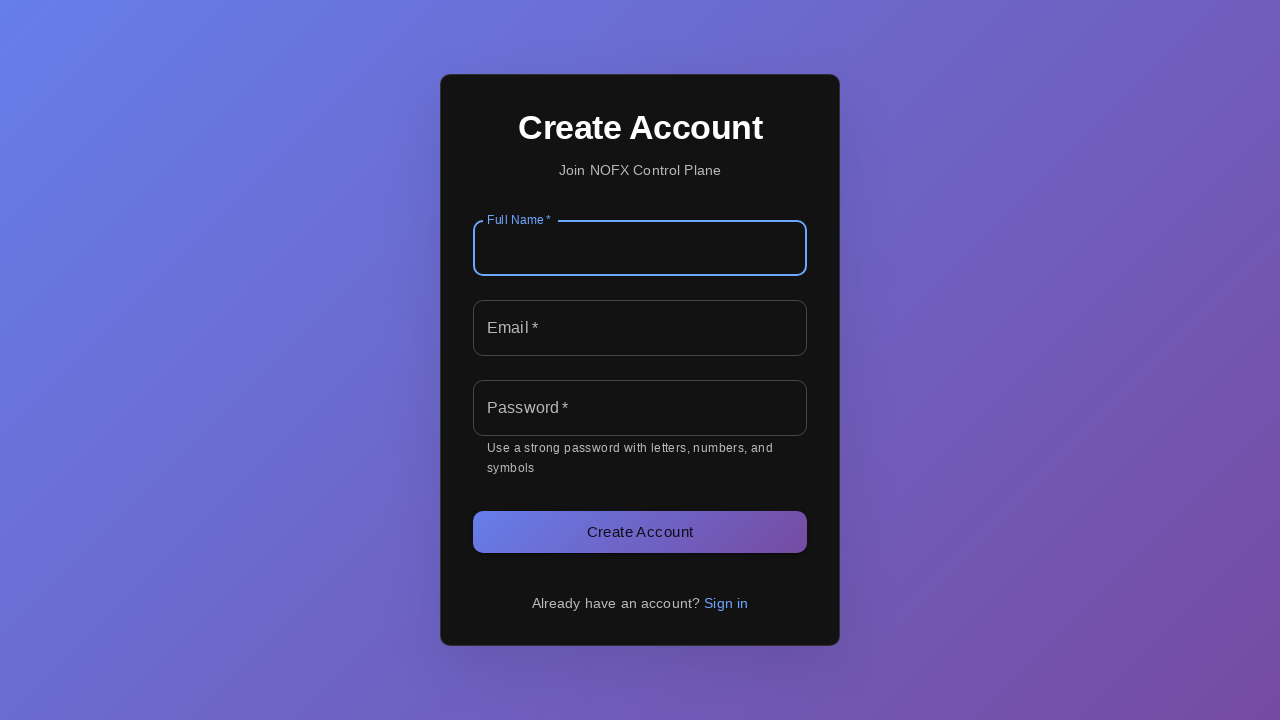